Launches the Guru99 Bank demo site and maximizes the browser window

Starting URL: http://www.demo.guru99.com/V4/

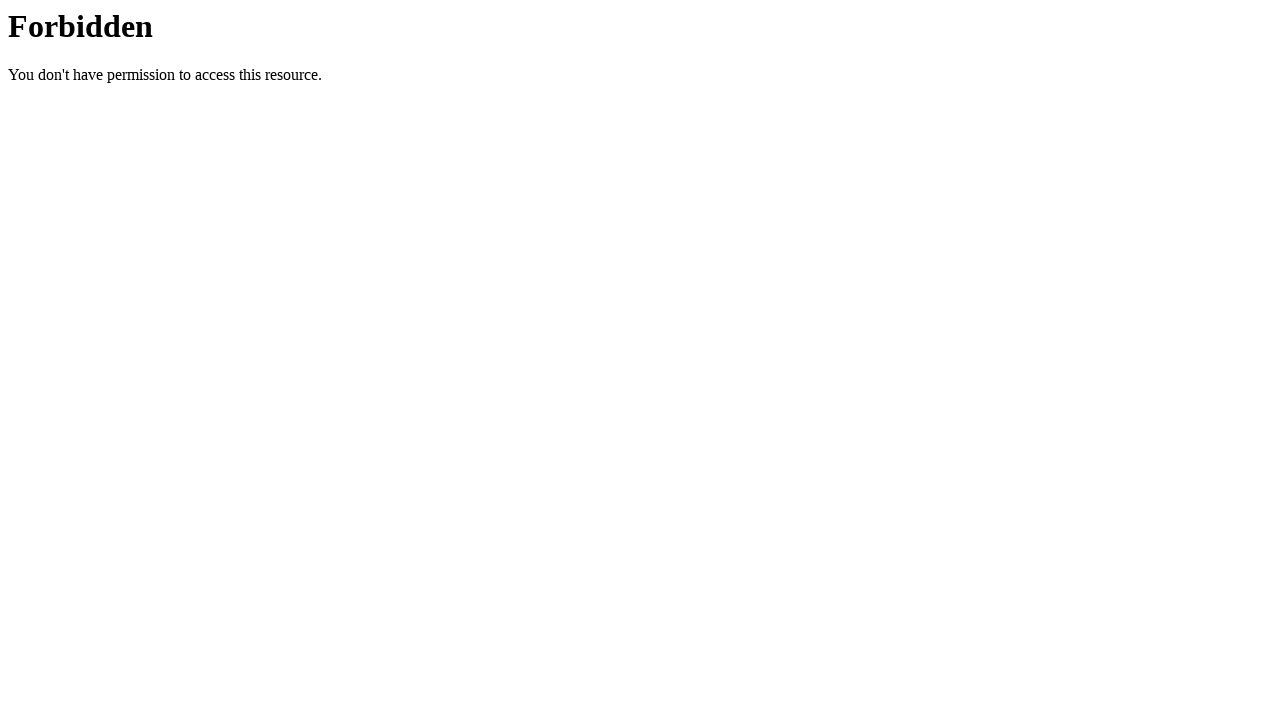

Set viewport to 1920x1080 to maximize browser window
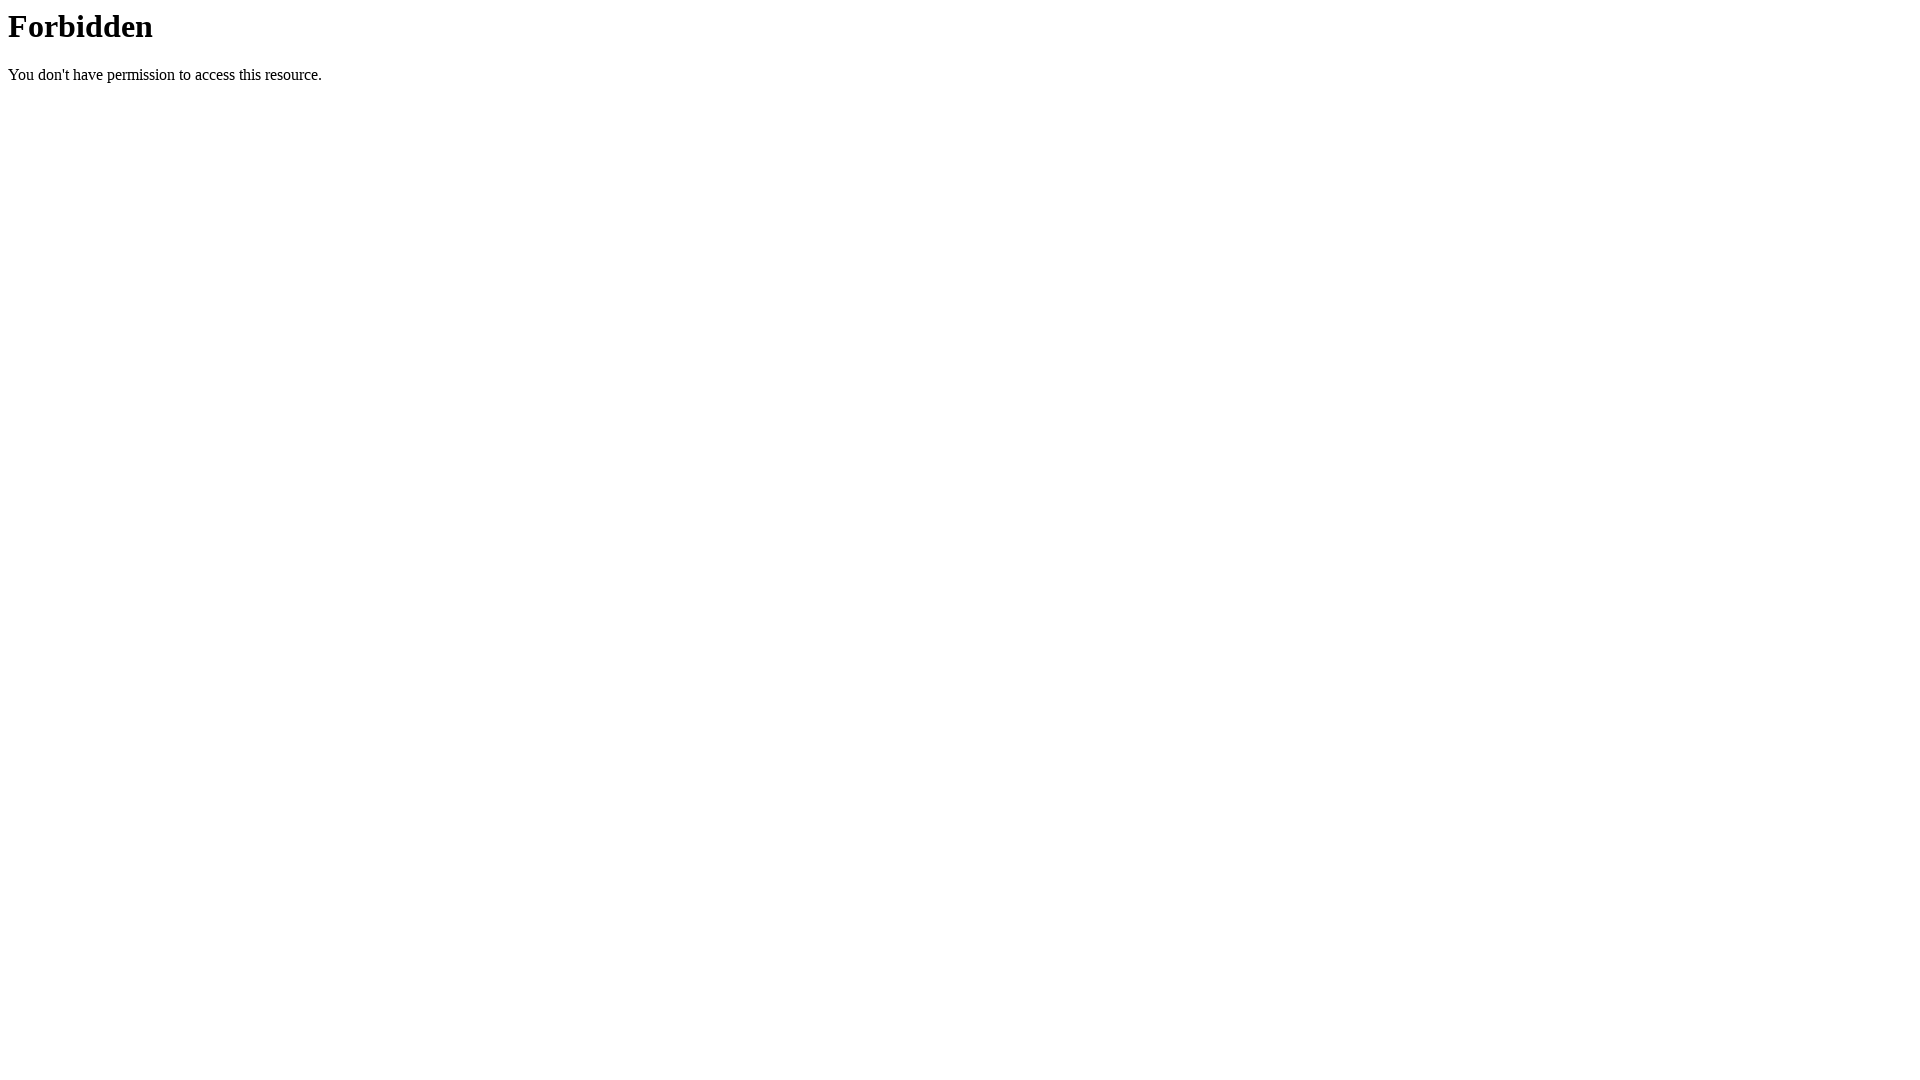

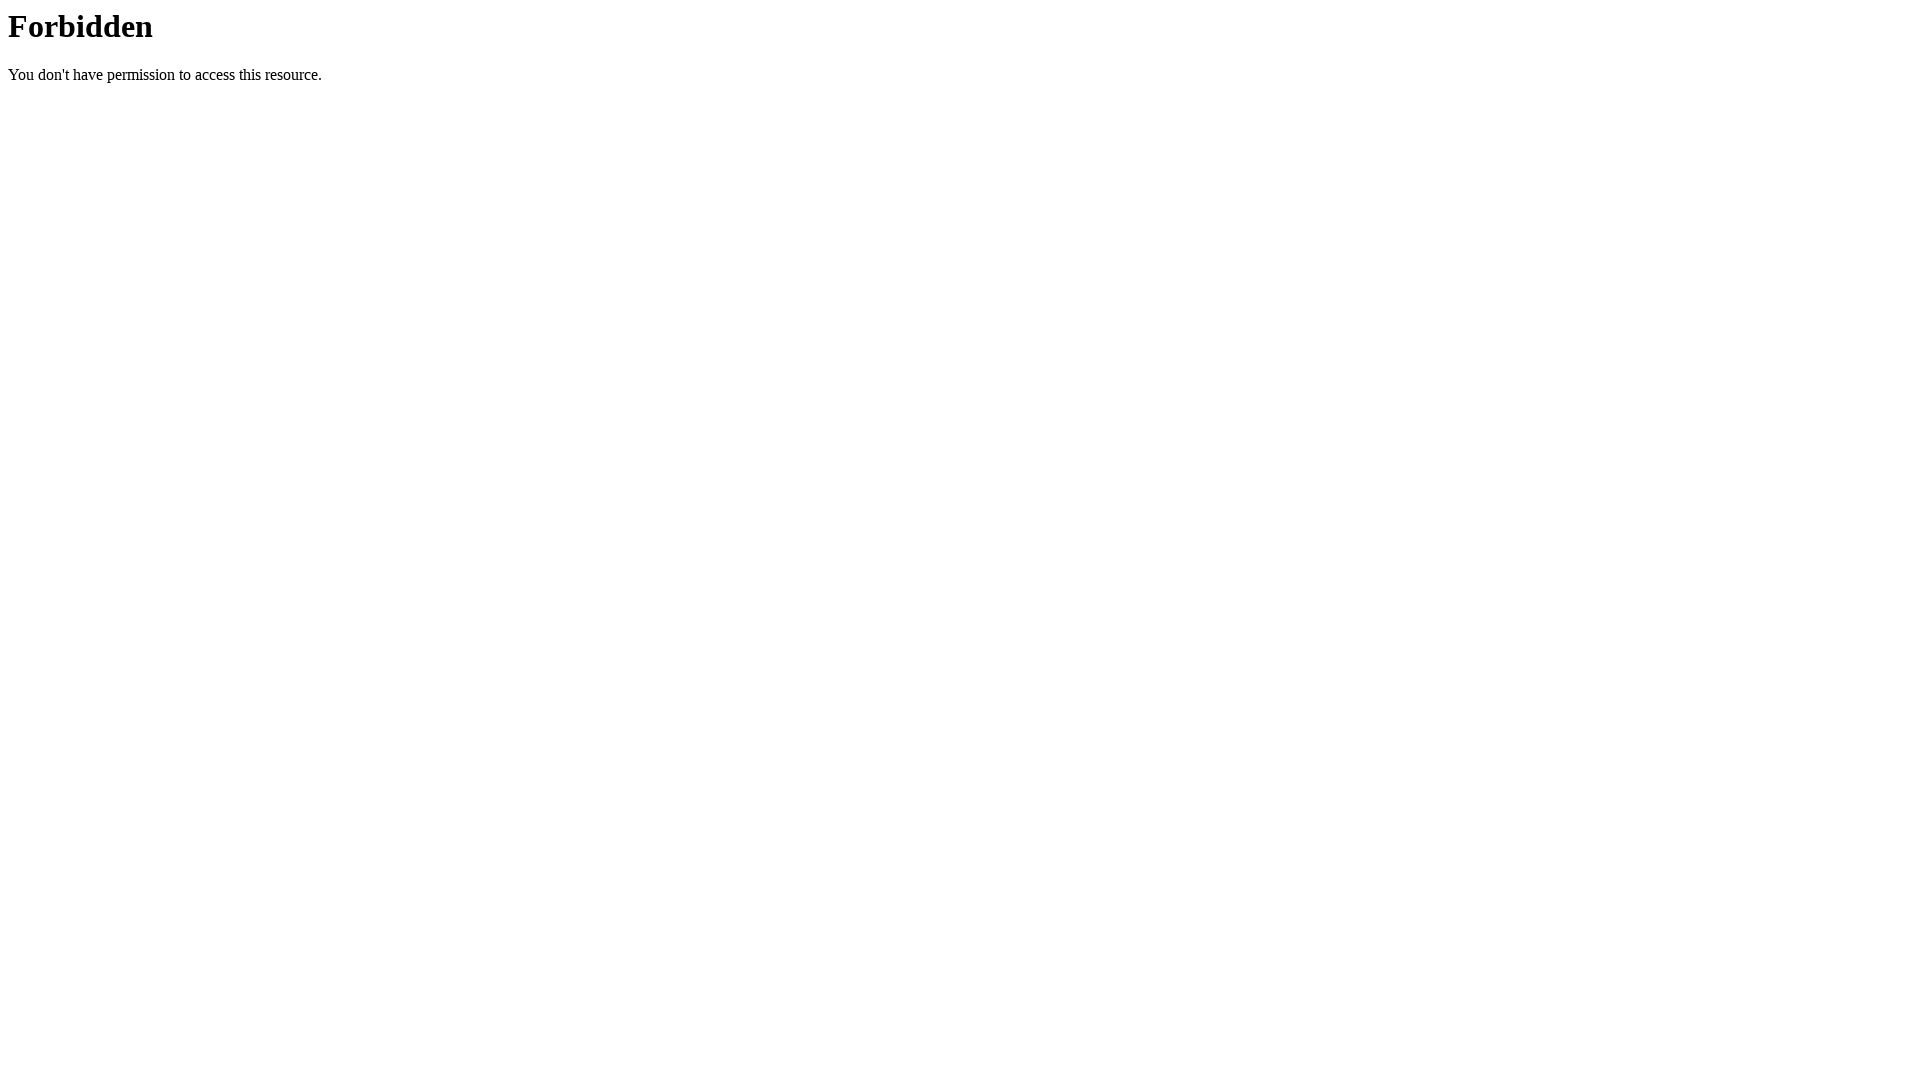